Tests scrolling functionality by scrolling to the footer element of a webpage

Starting URL: http://omayo.blogspot.com/

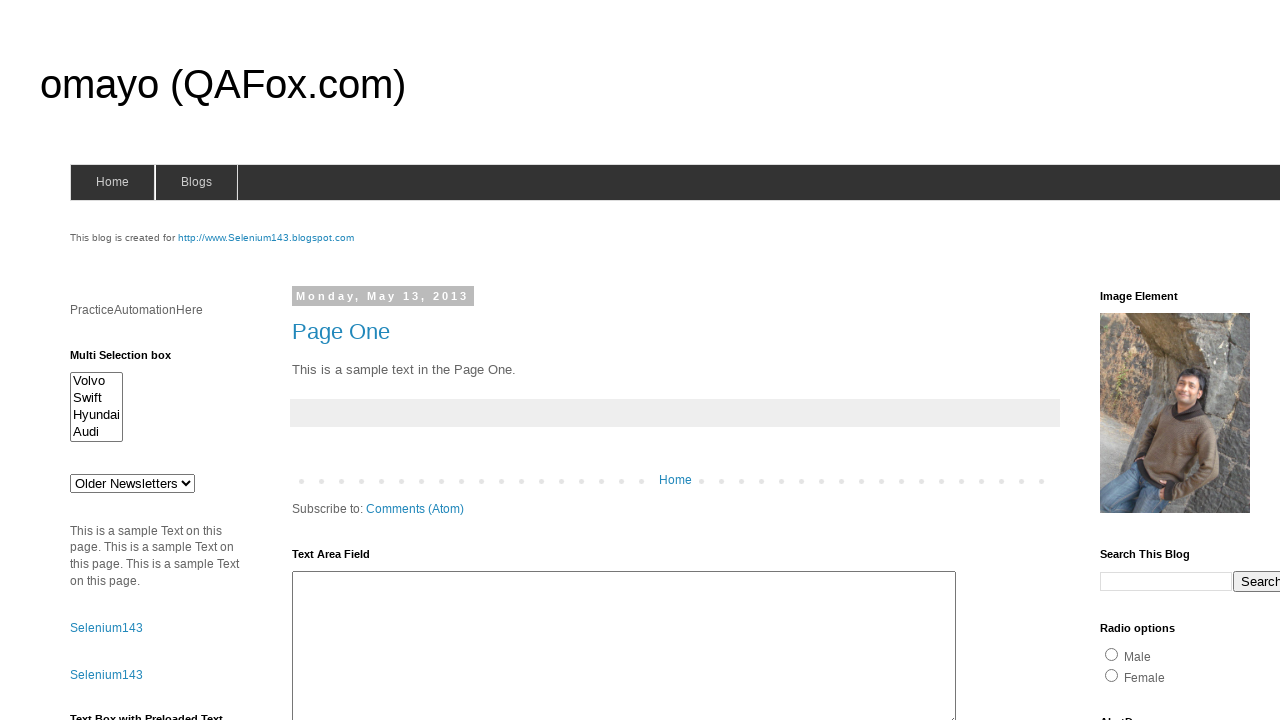

Located footer element with class 'footer-cap-top'
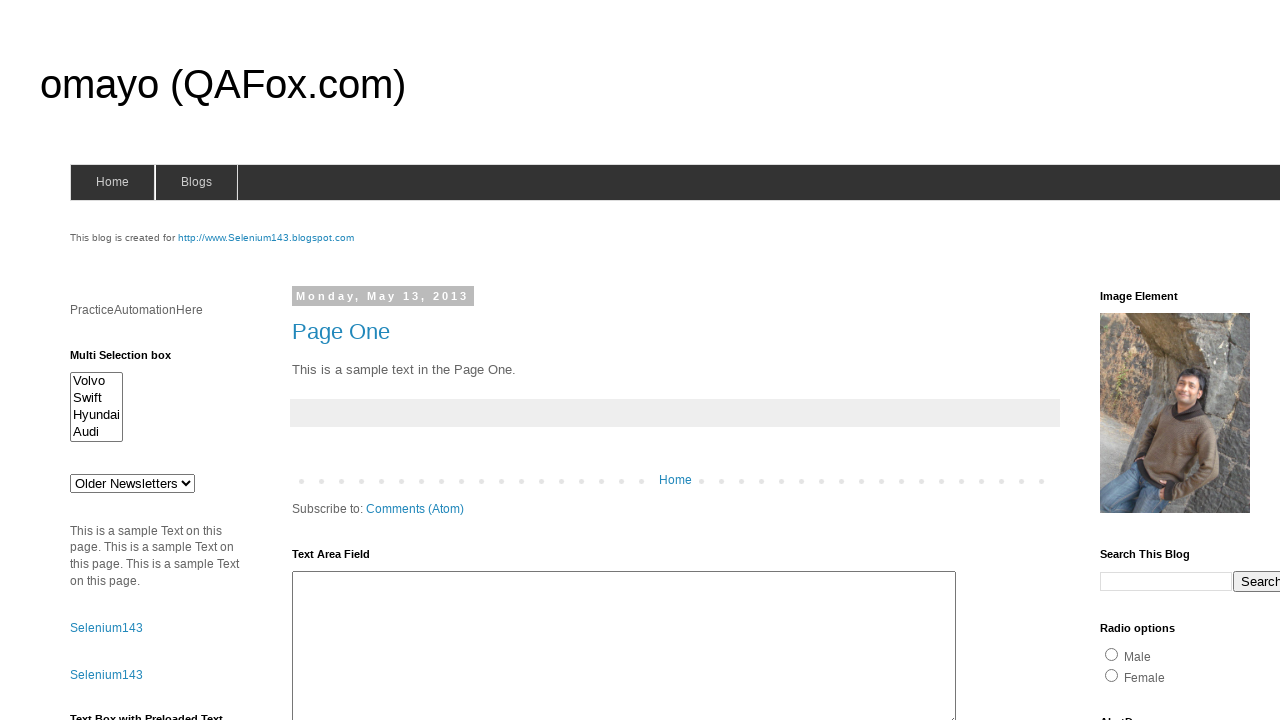

Scrolled to footer element of the webpage
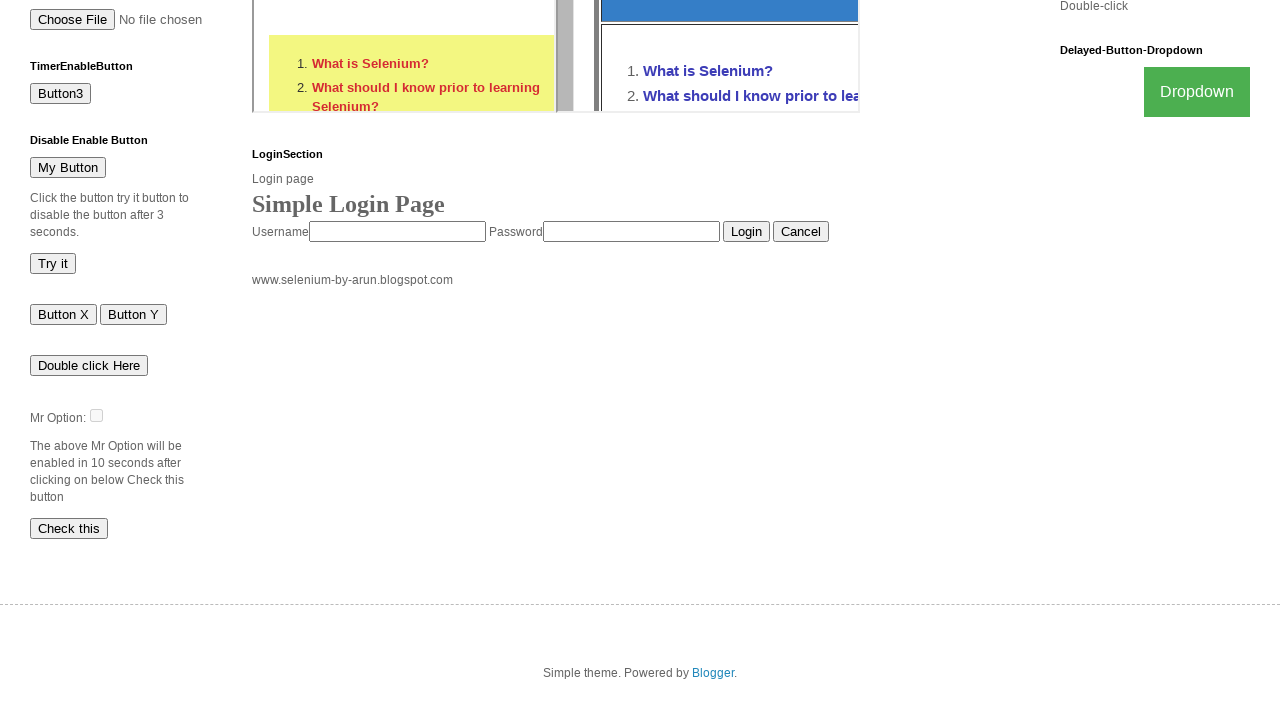

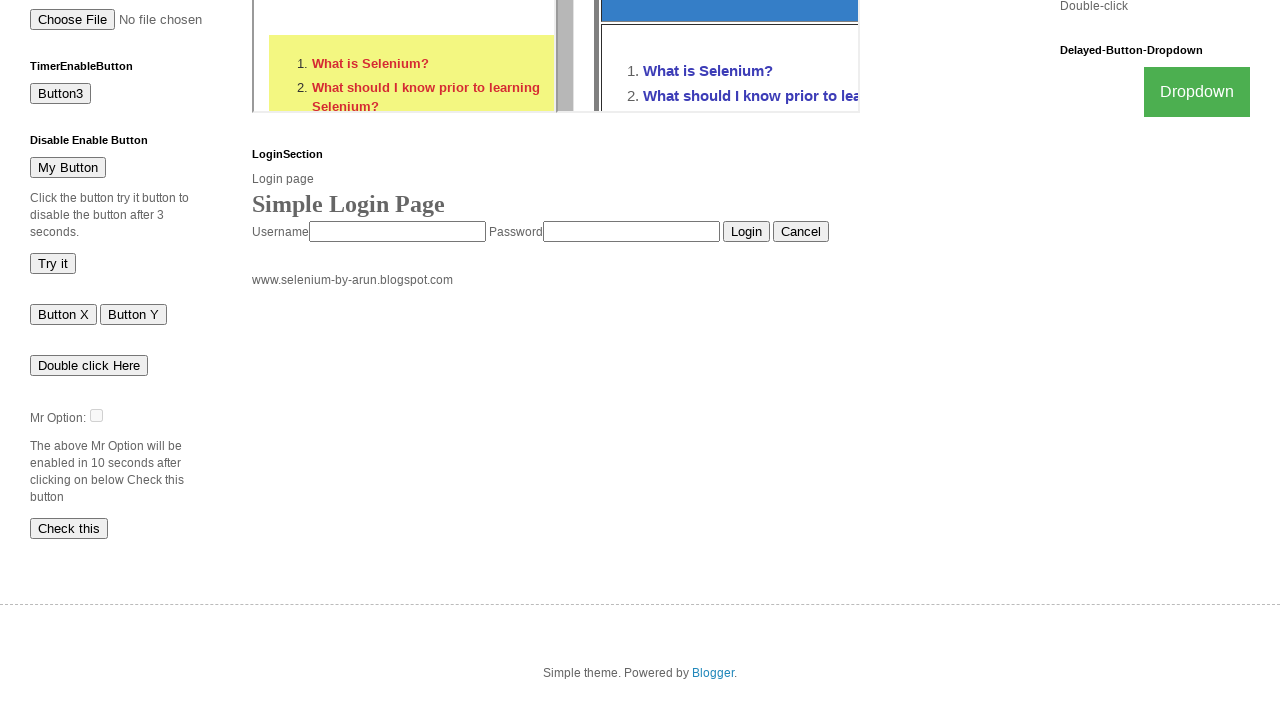